Clicks on "Test Case 2: Login User with correct email and password" link and verifies navigation

Starting URL: https://automationexercise.com/test_cases

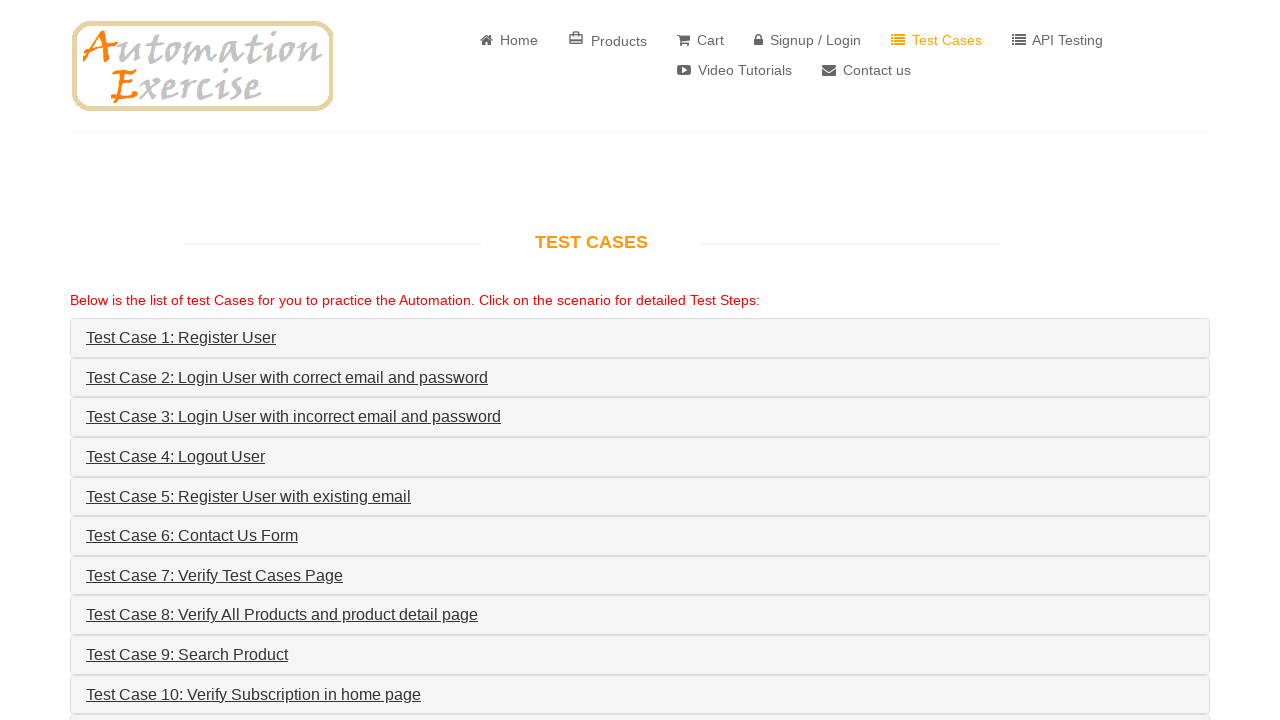

Found 'Test Case 2: Login User with correct email and password' link
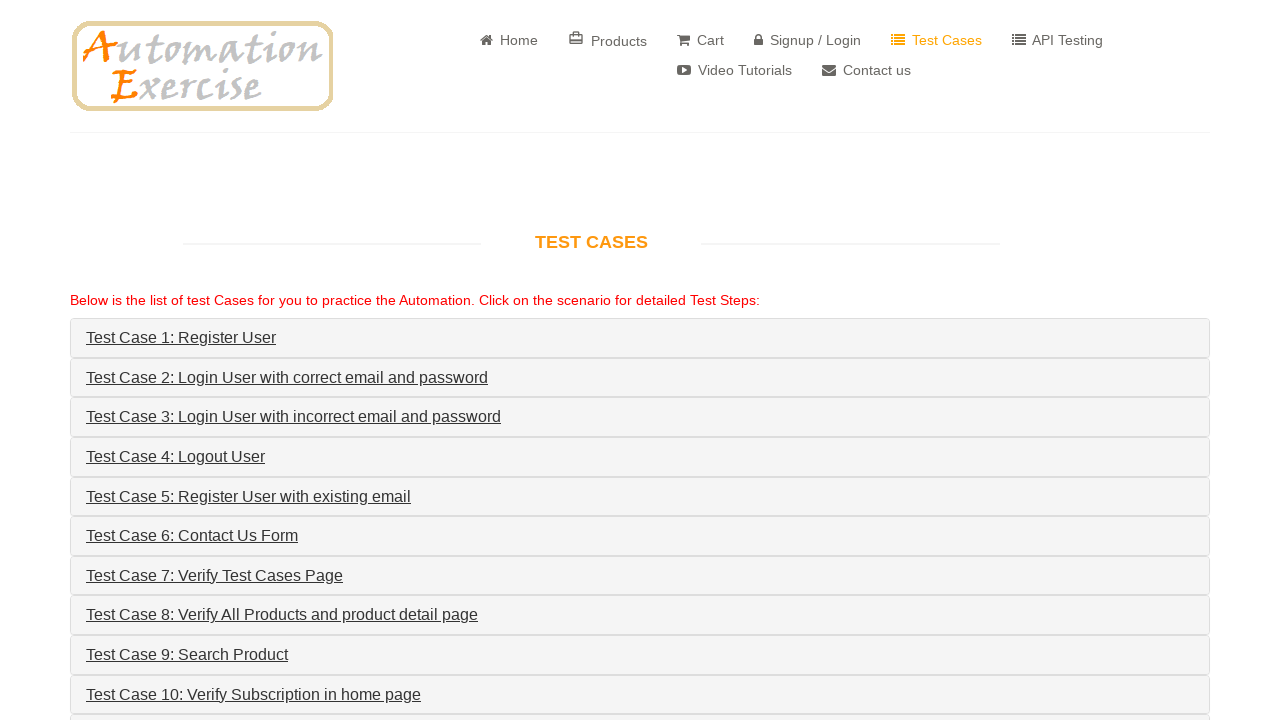

Scrolled link into view
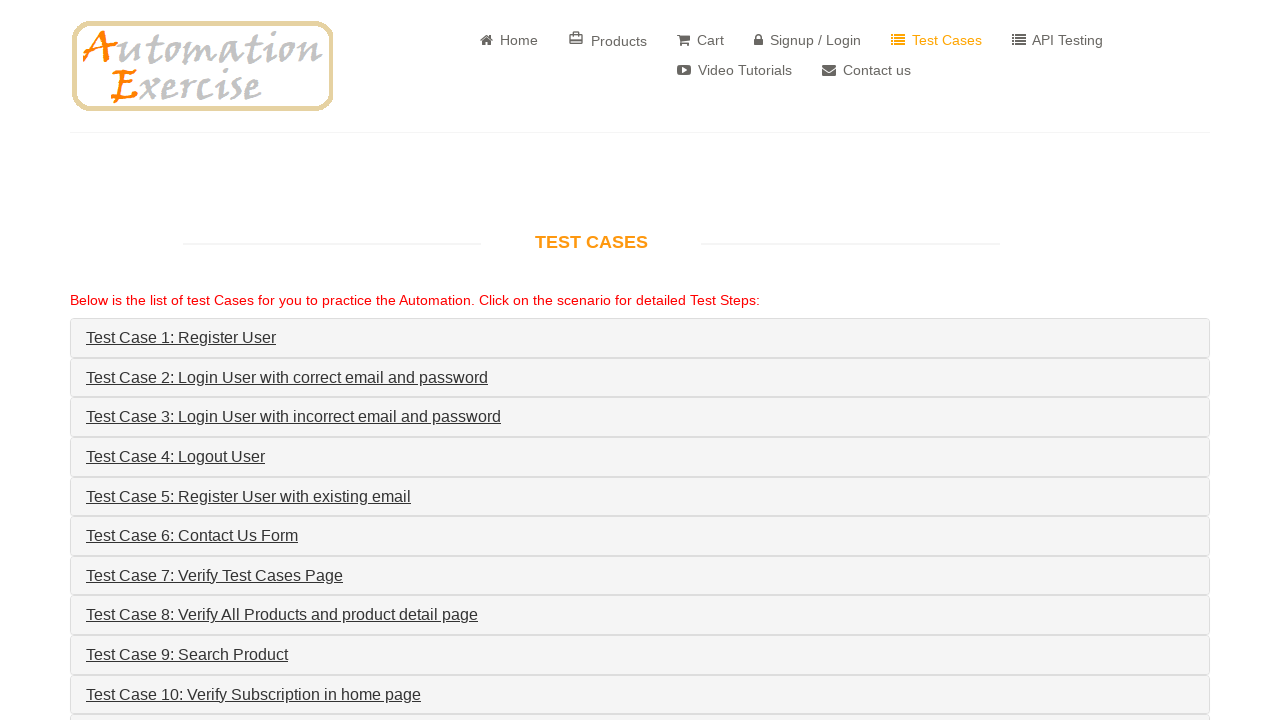

Clicked 'Test Case 2: Login User with correct email and password' link at (287, 377) on internal:role=link[name="Test Case 2: Login User with correct email and password
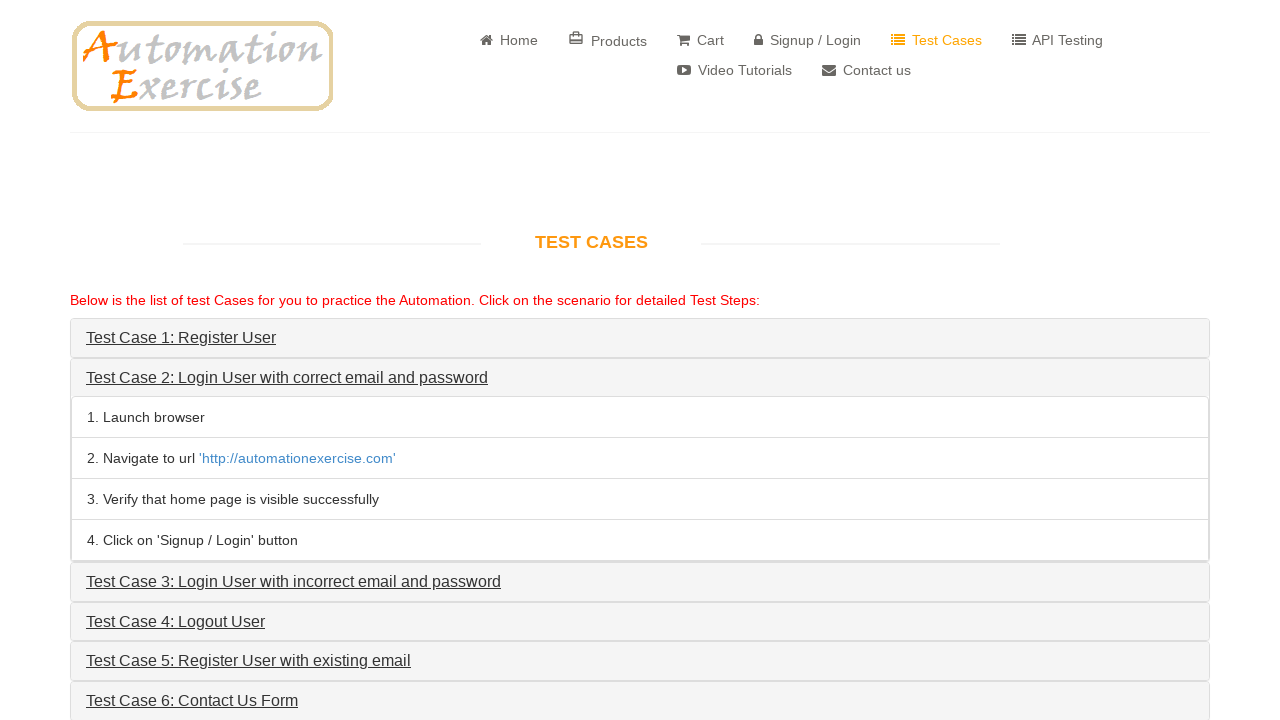

Waited for page navigation and content to load
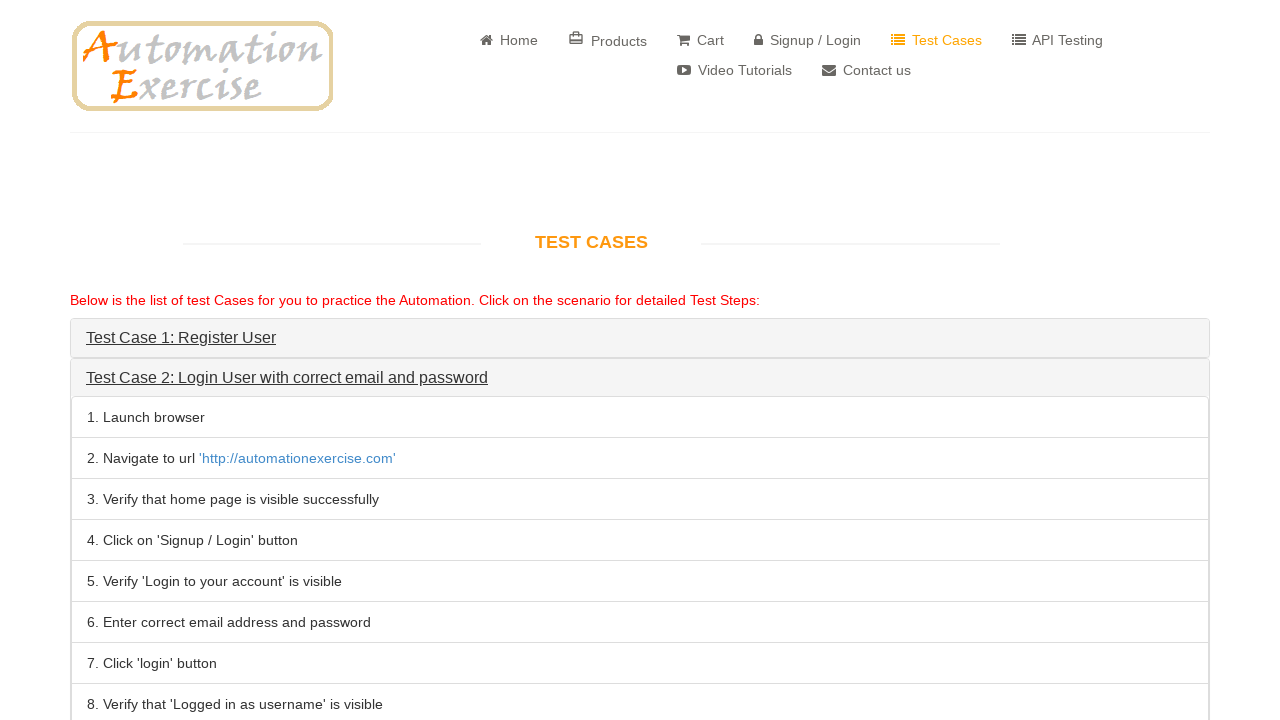

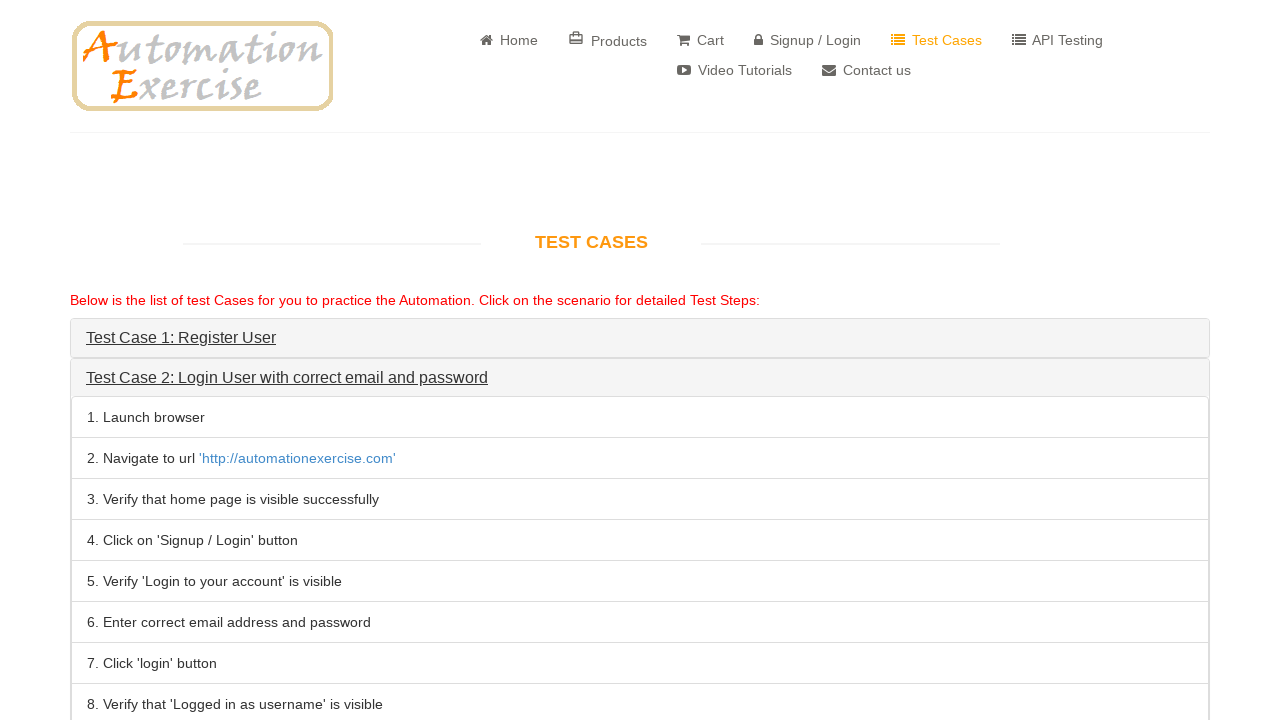